Tests double-click functionality by switching to an iframe, double-clicking on a text element, and verifying that the text's style changes to include red color.

Starting URL: https://www.w3schools.com/tags/tryit.asp?filename=tryhtml5_ev_ondblclick2

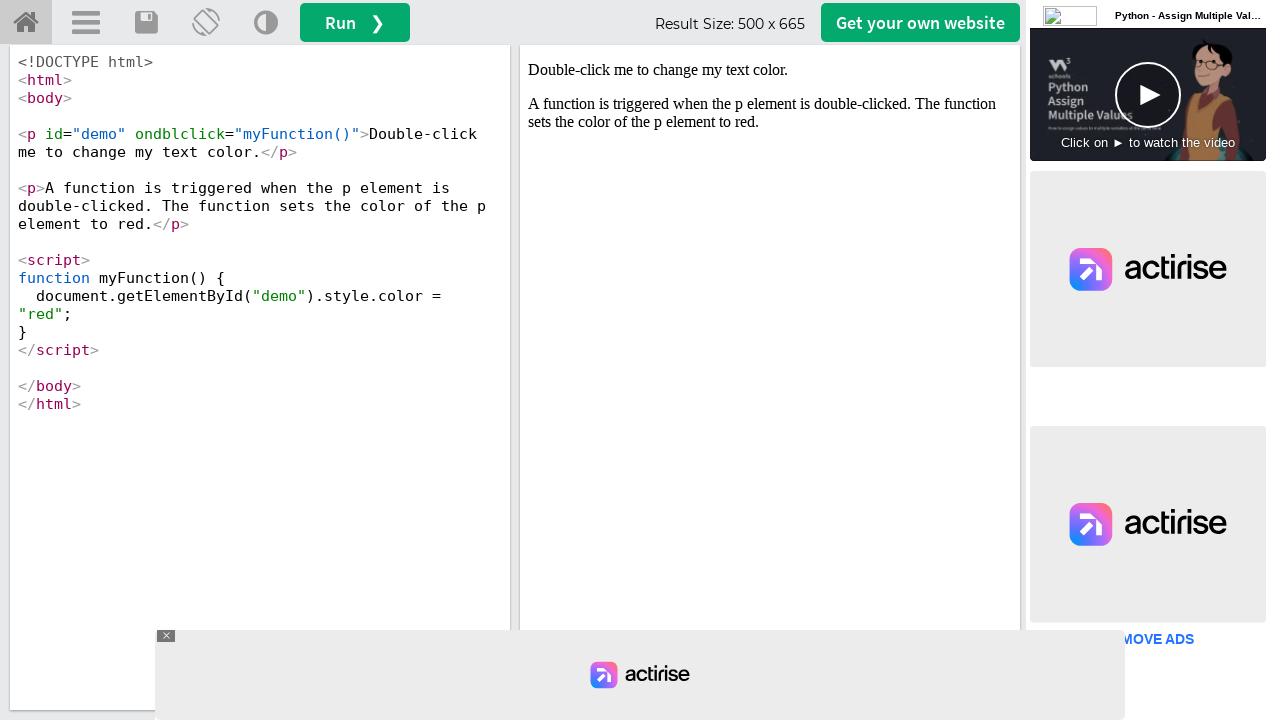

Located iframe with id 'iframeResult'
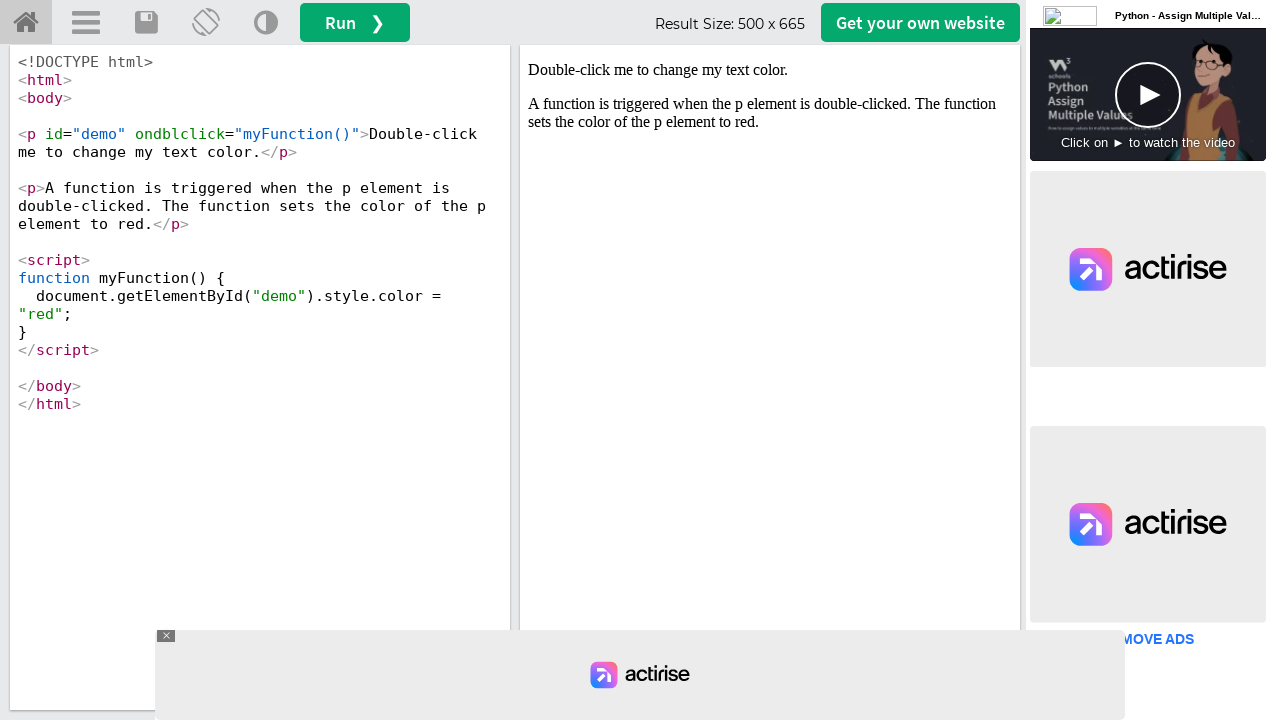

Located text element with ondblclick attribute in iframe
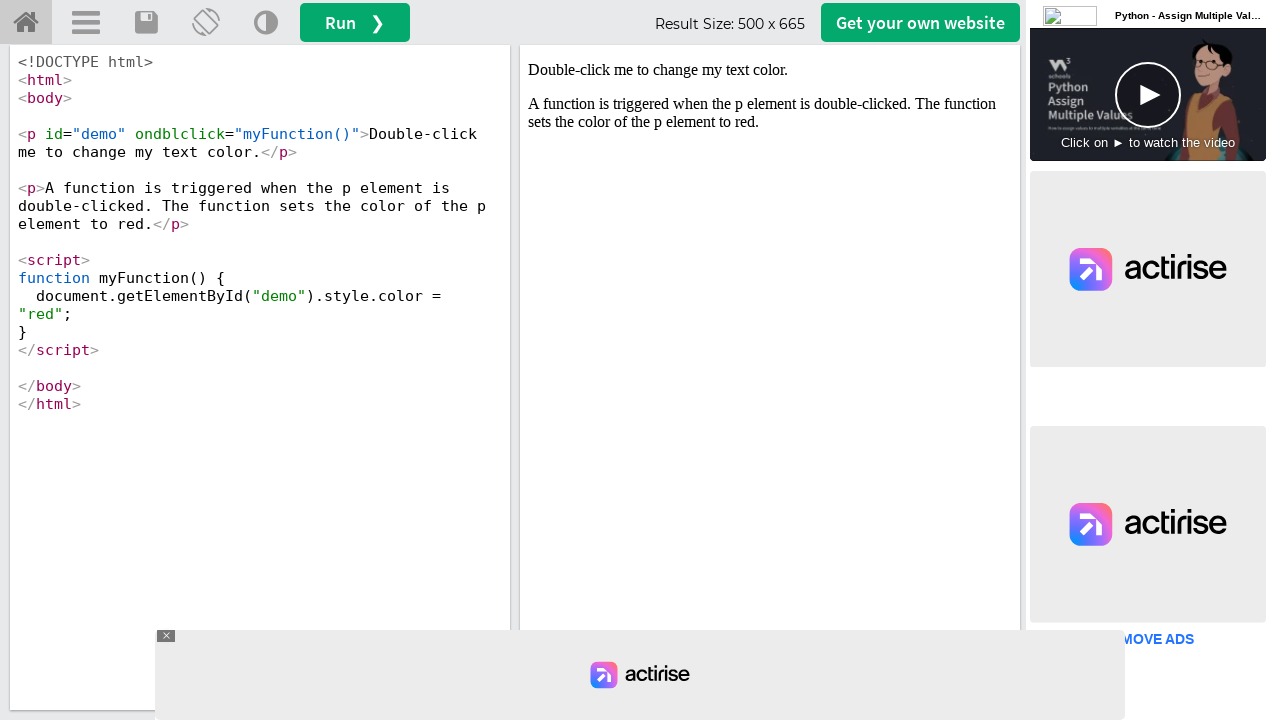

Double-clicked on text element at (770, 70) on #iframeResult >> internal:control=enter-frame >> p[ondblclick]
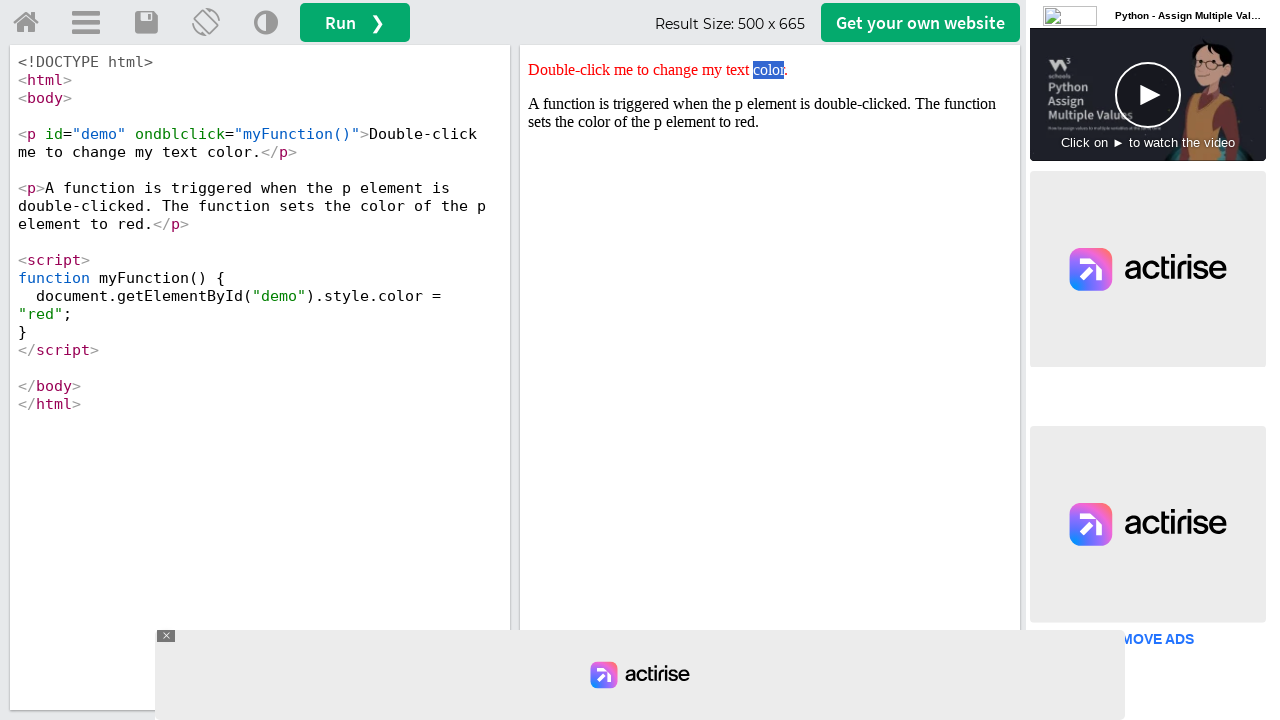

Retrieved style attribute: color: red;
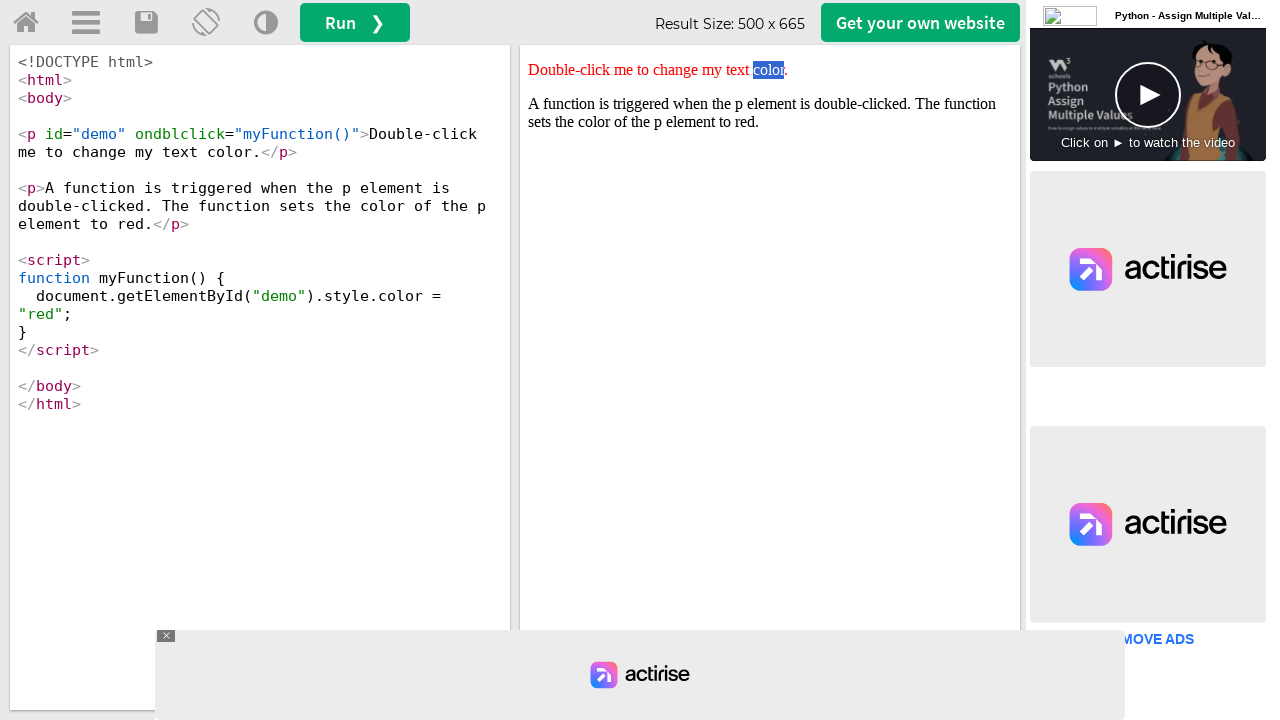

Verified that style attribute contains 'red'
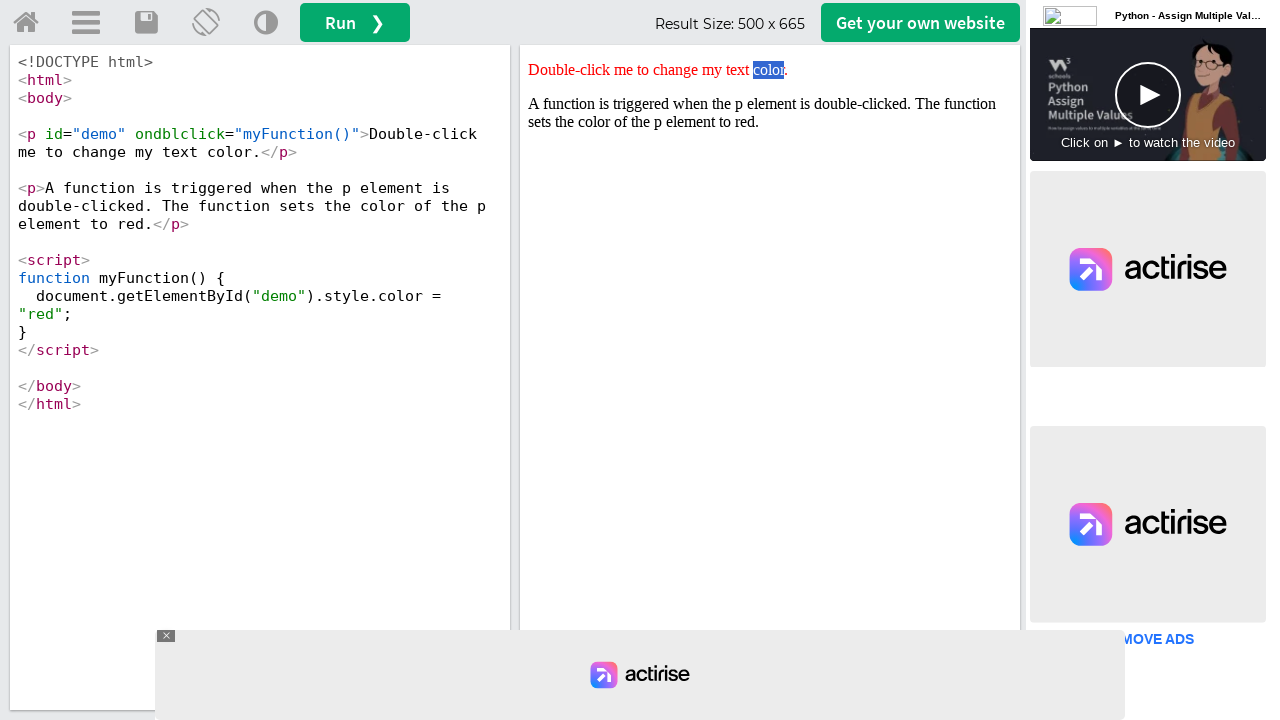

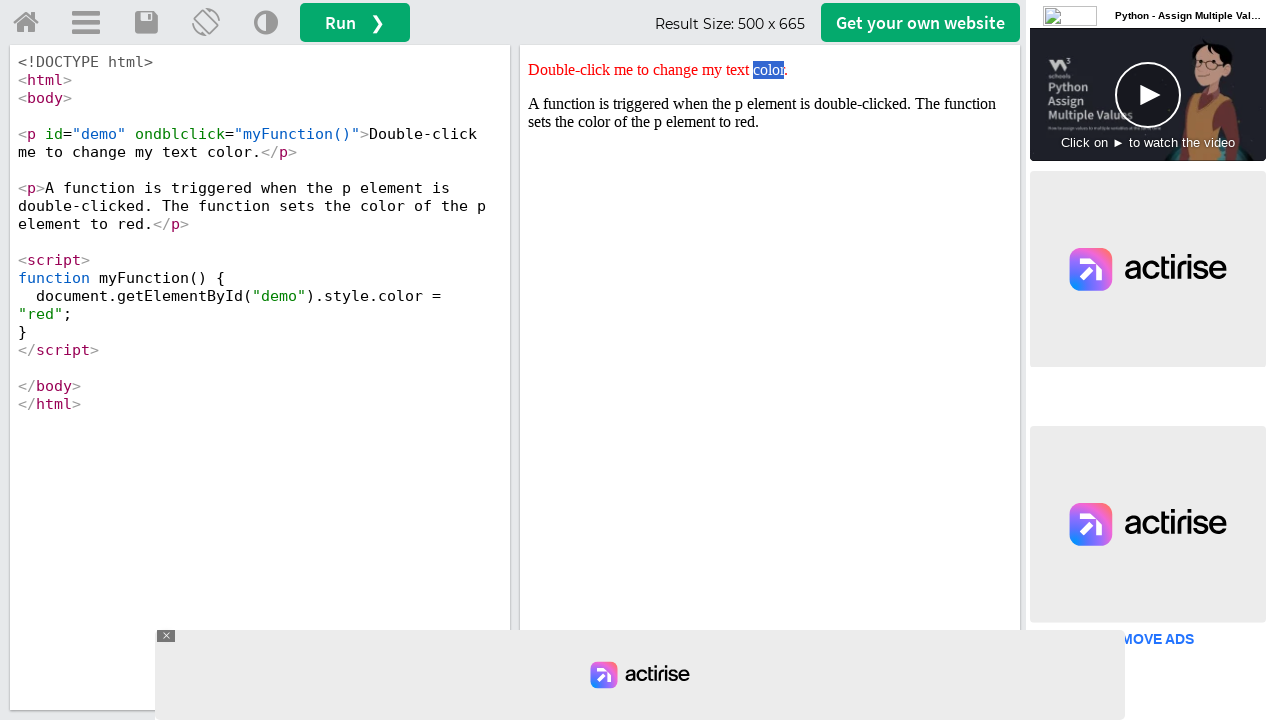